Tests whether a button element with id "but2" is enabled on the practice automation page by checking its enabled state.

Starting URL: https://speedwaytech.co.in/testing-02/PracticeAutomation/

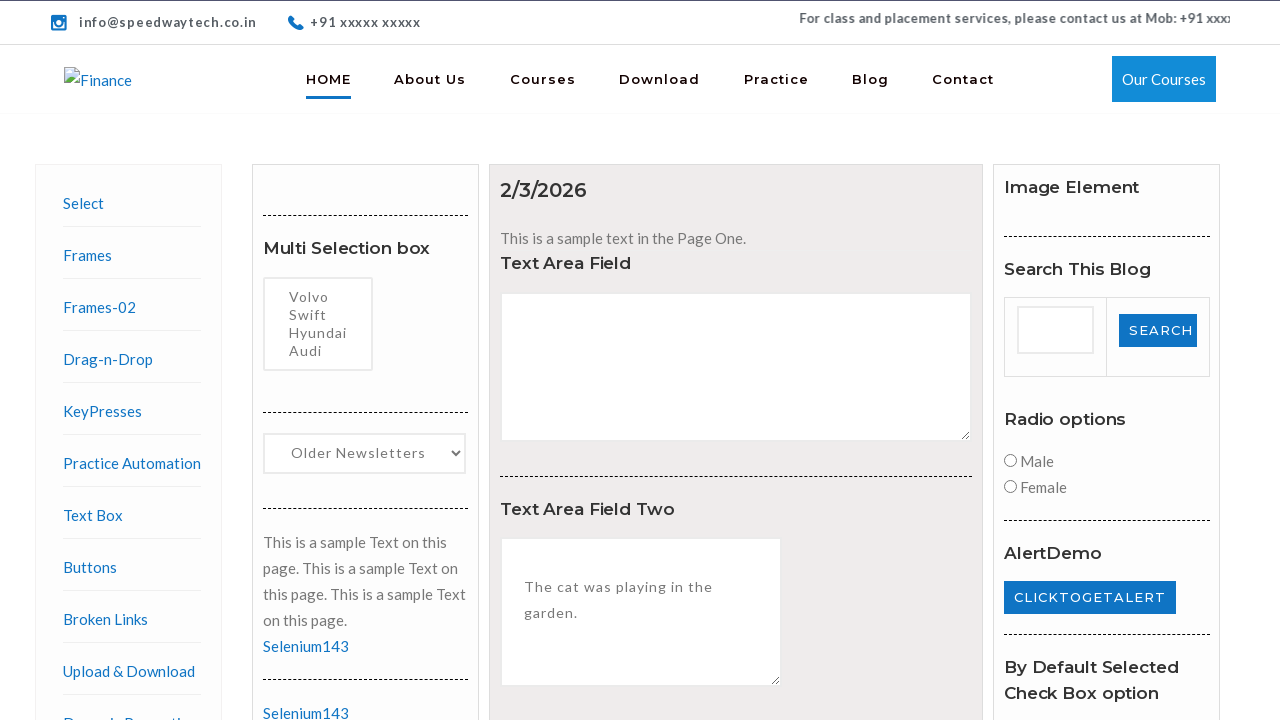

Navigated to Practice Automation page
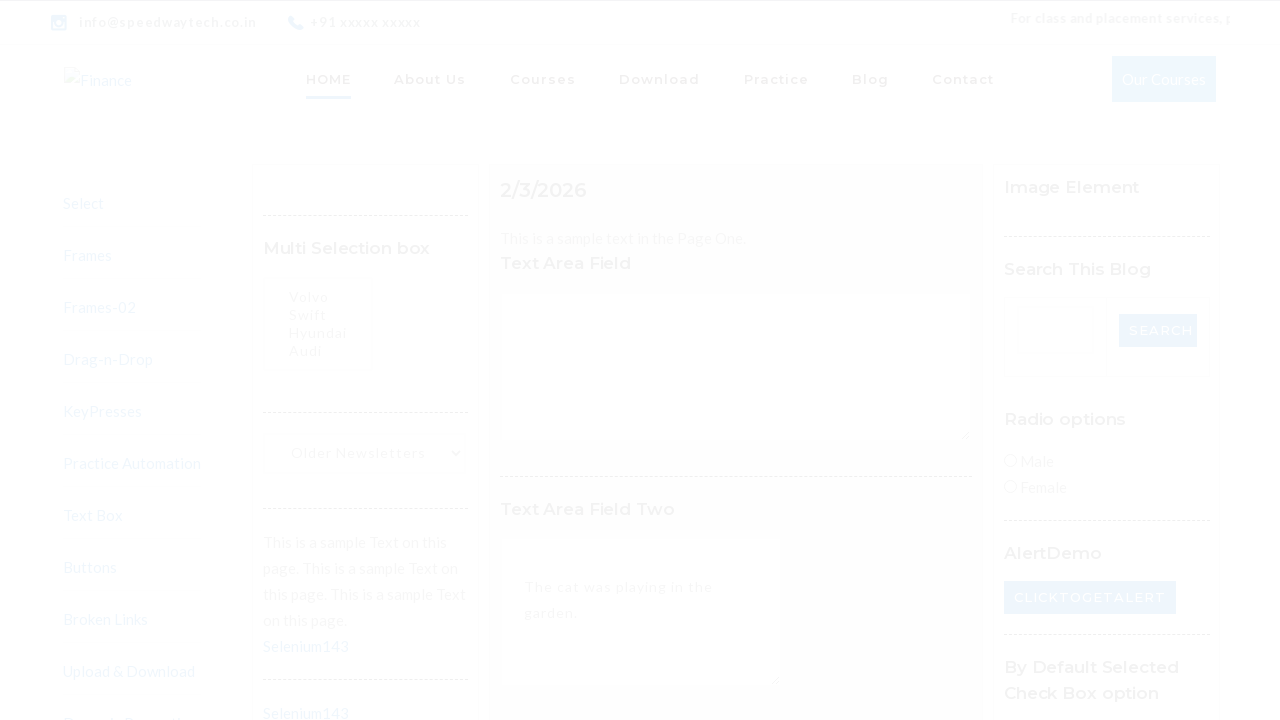

Button with id 'but2' is present on the page
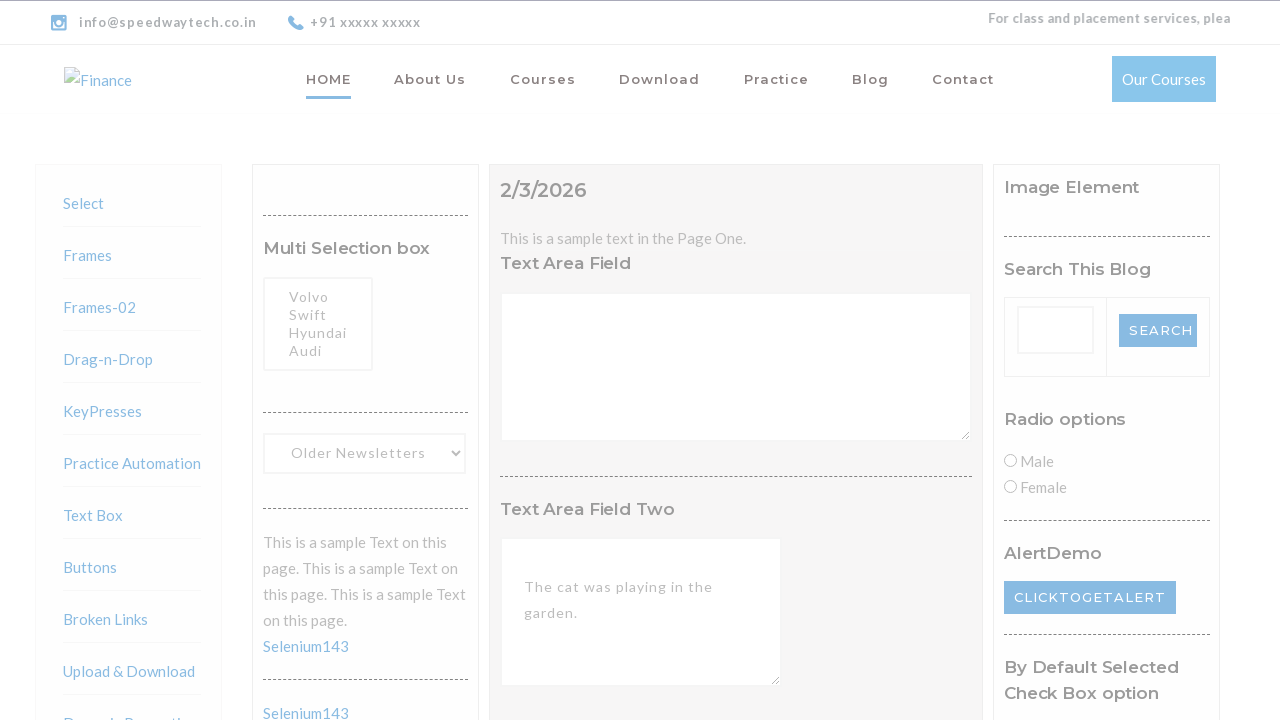

Button 'but2' is enabled - test passed
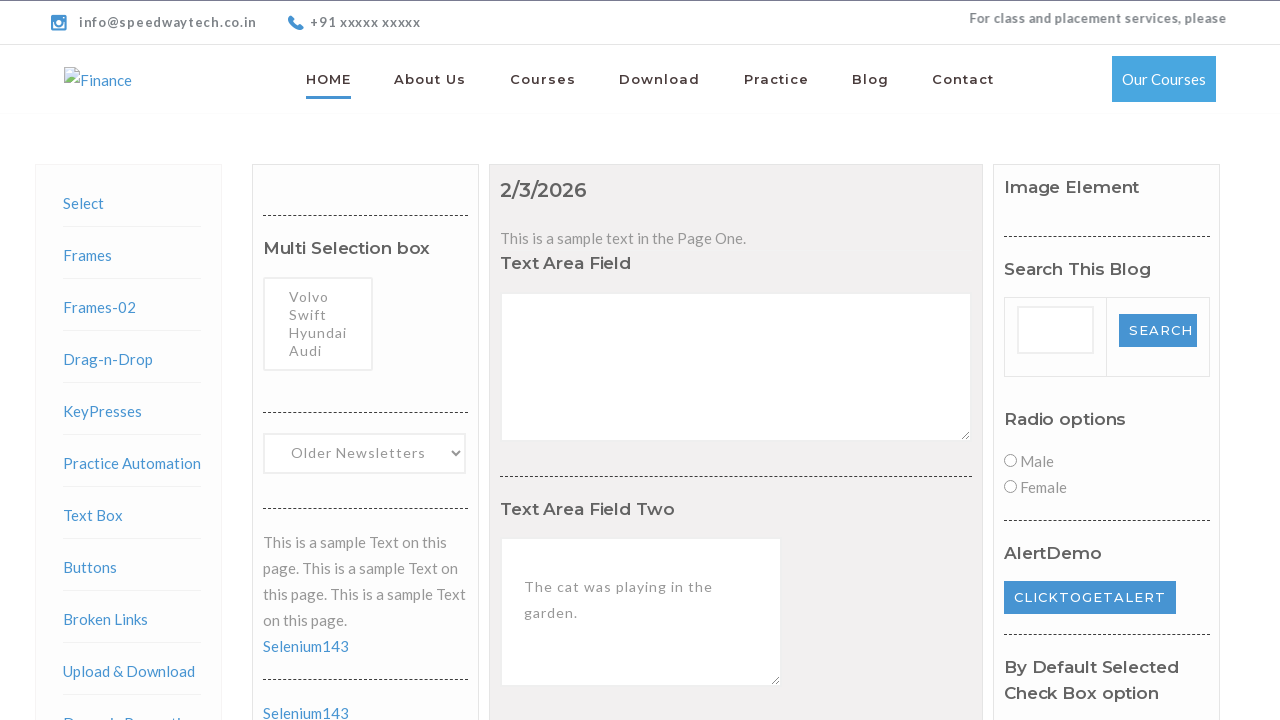

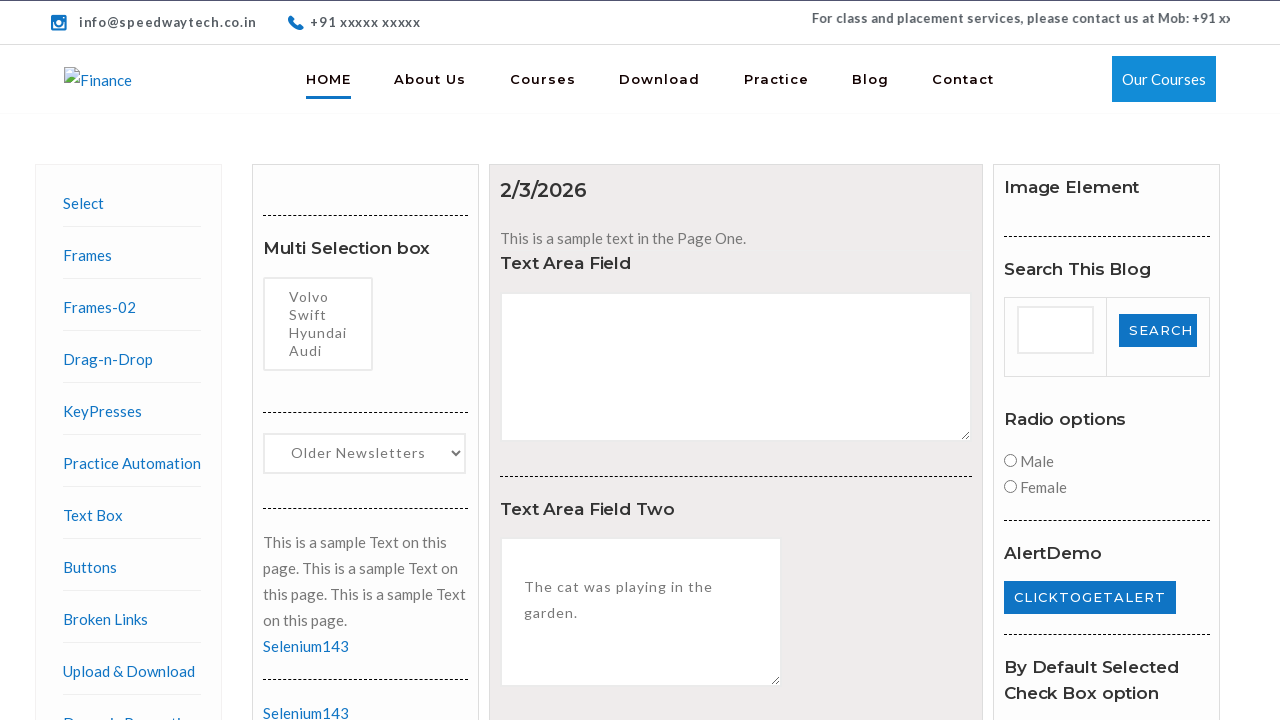